Tests opening a new browser window, navigating to a different page, and switching back to the original window

Starting URL: https://devqa.io/selenium-css-selectors/

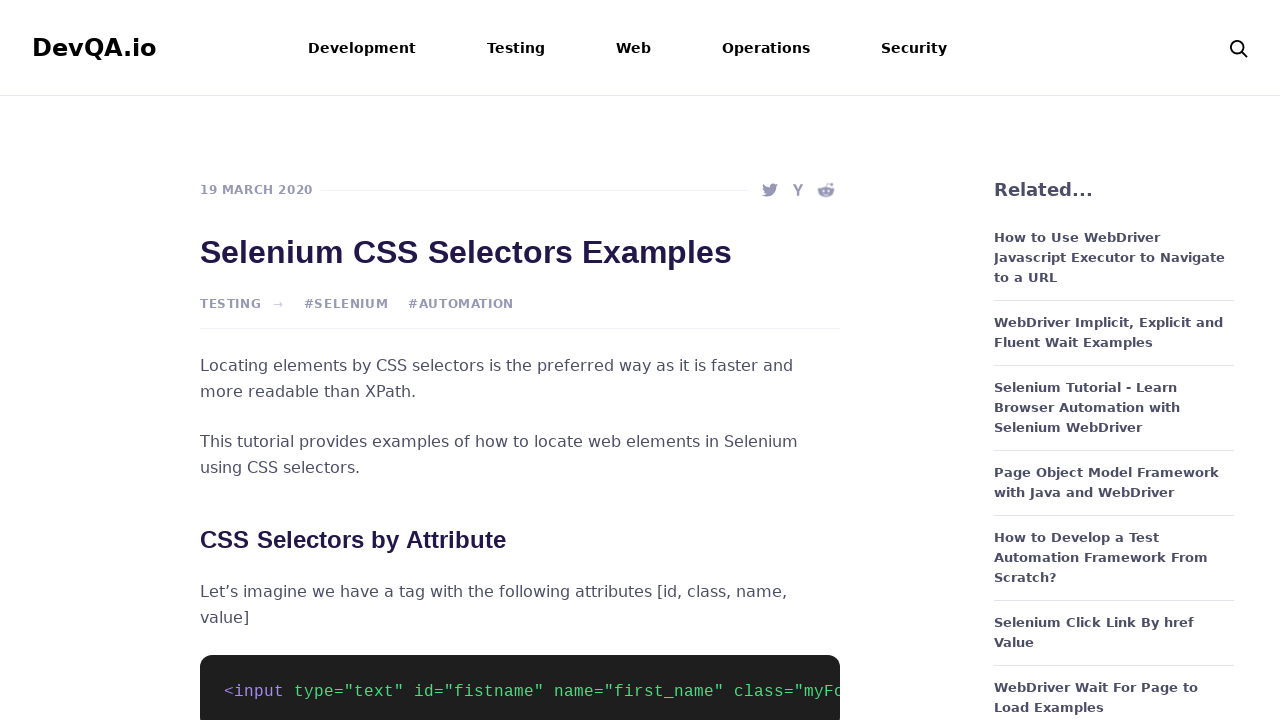

Stored reference to original page at https://devqa.io/selenium-css-selectors/
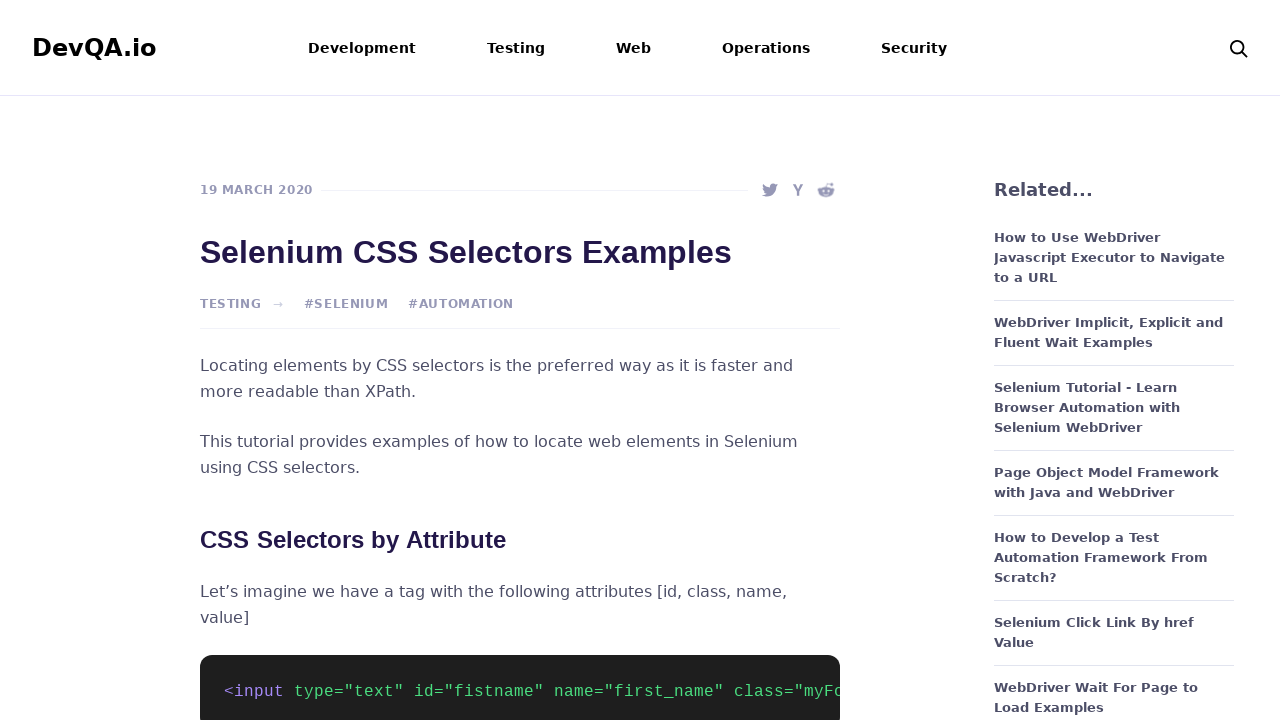

Opened a new browser window/tab
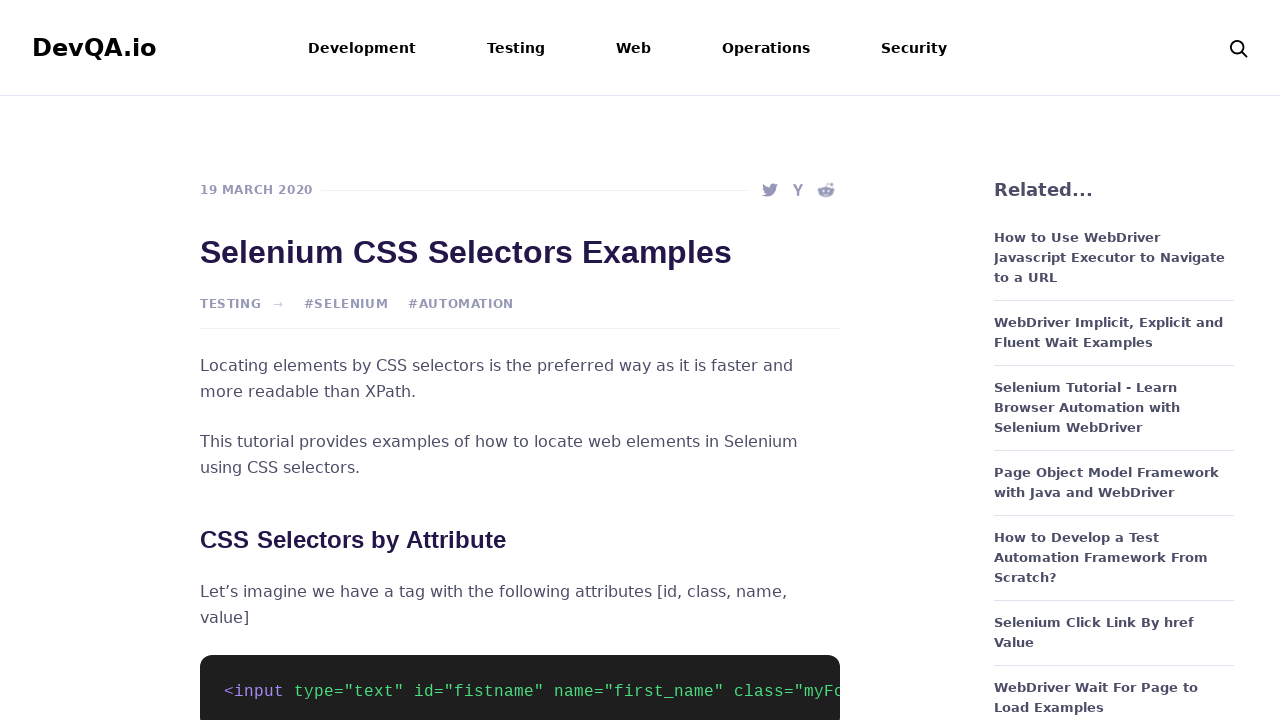

Navigated new window to https://devqa.io/selenium-tutorial/
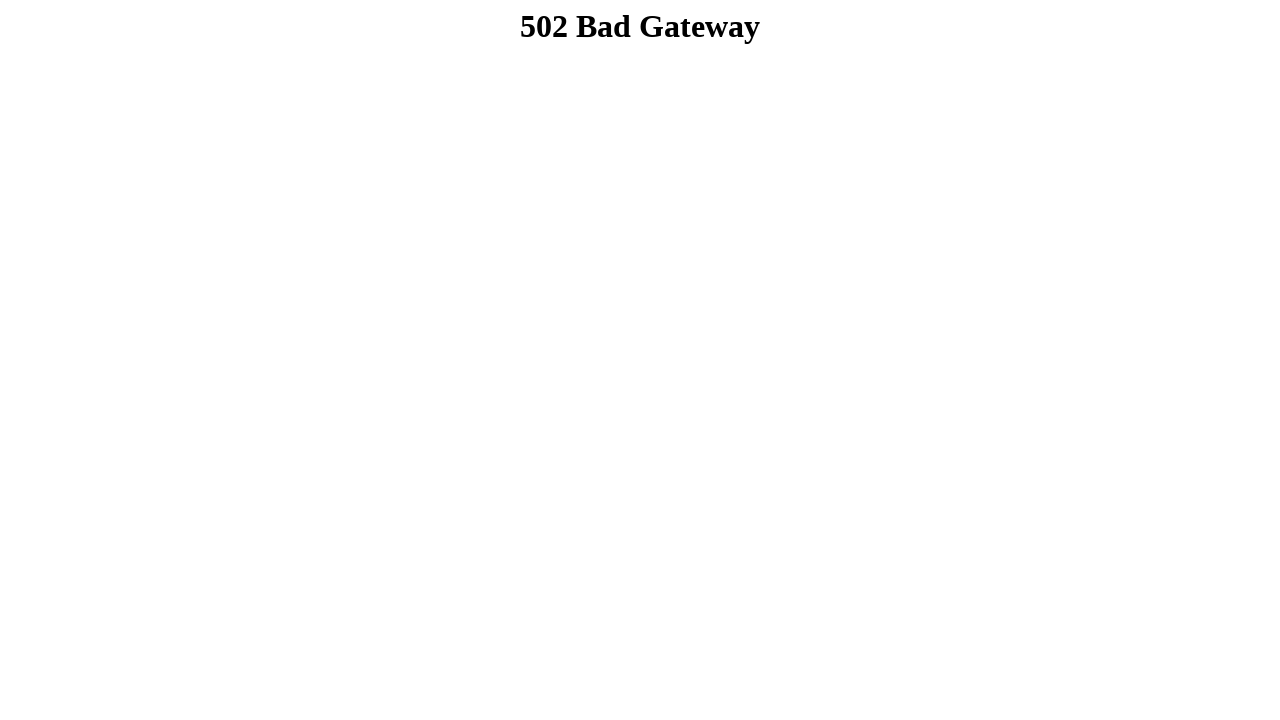

New page finished loading (domcontentloaded)
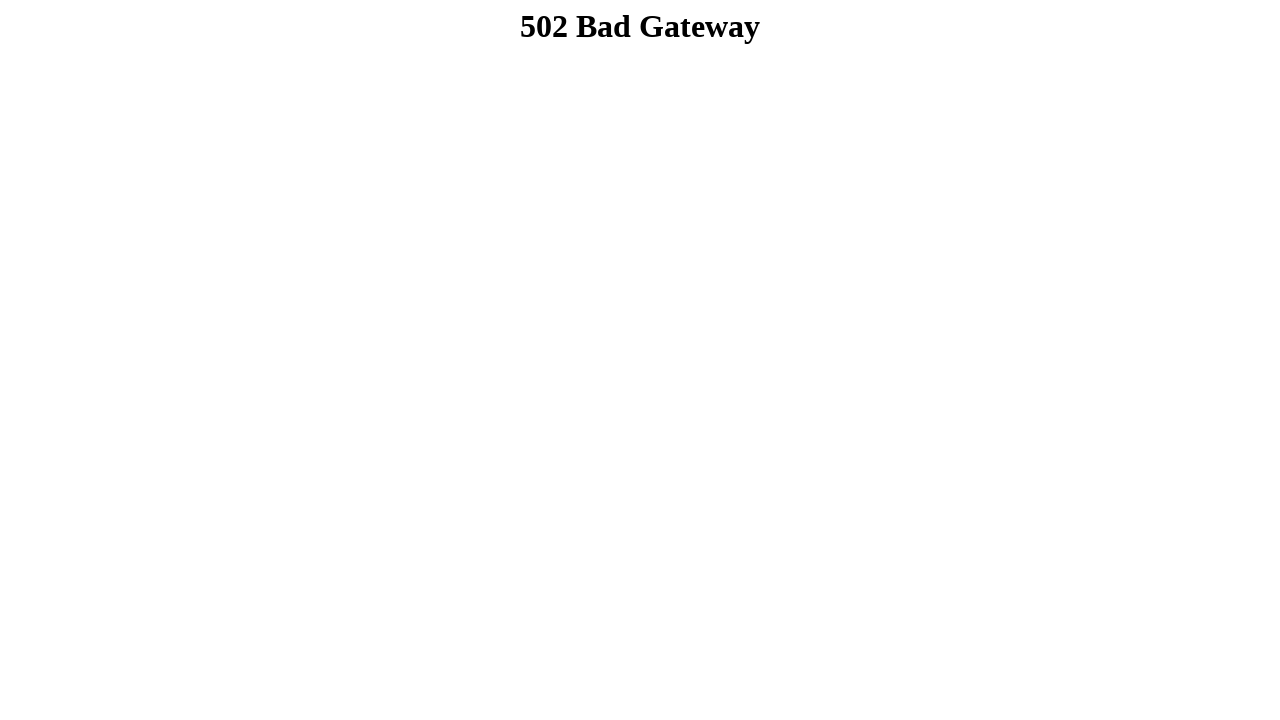

Switched back to original window by bringing it to front
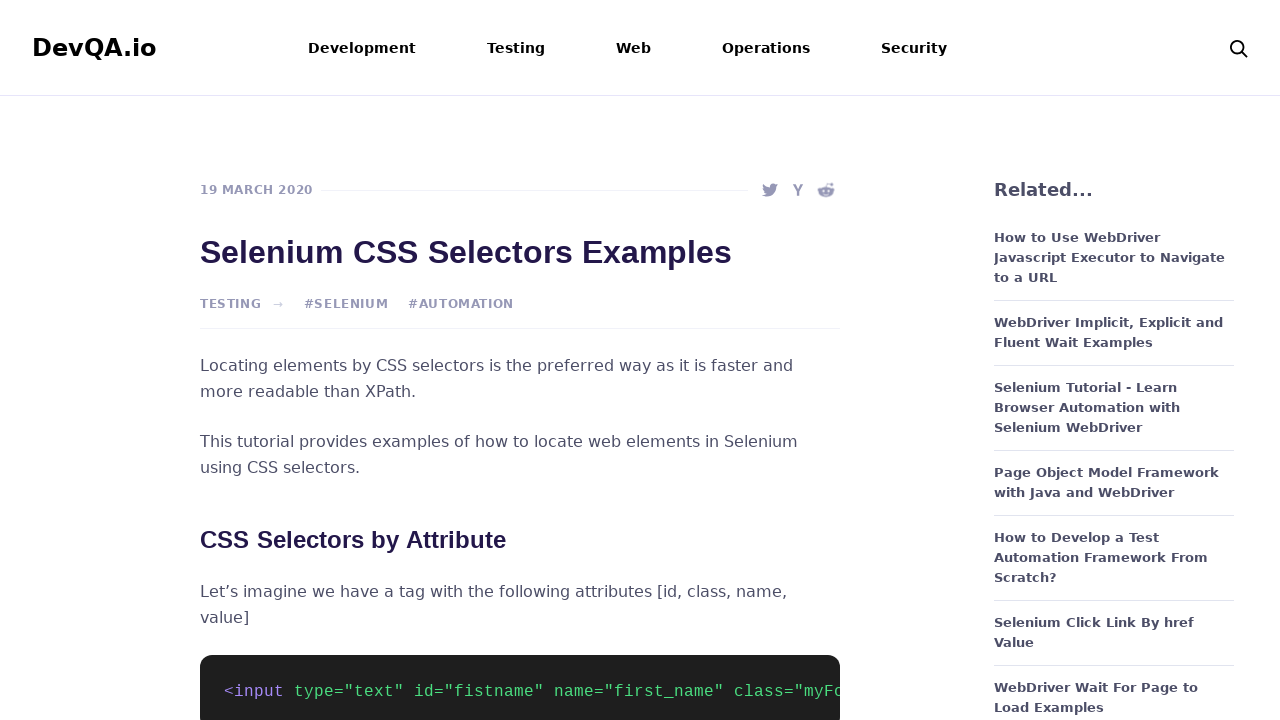

Waited 1000ms to verify we're on the original page
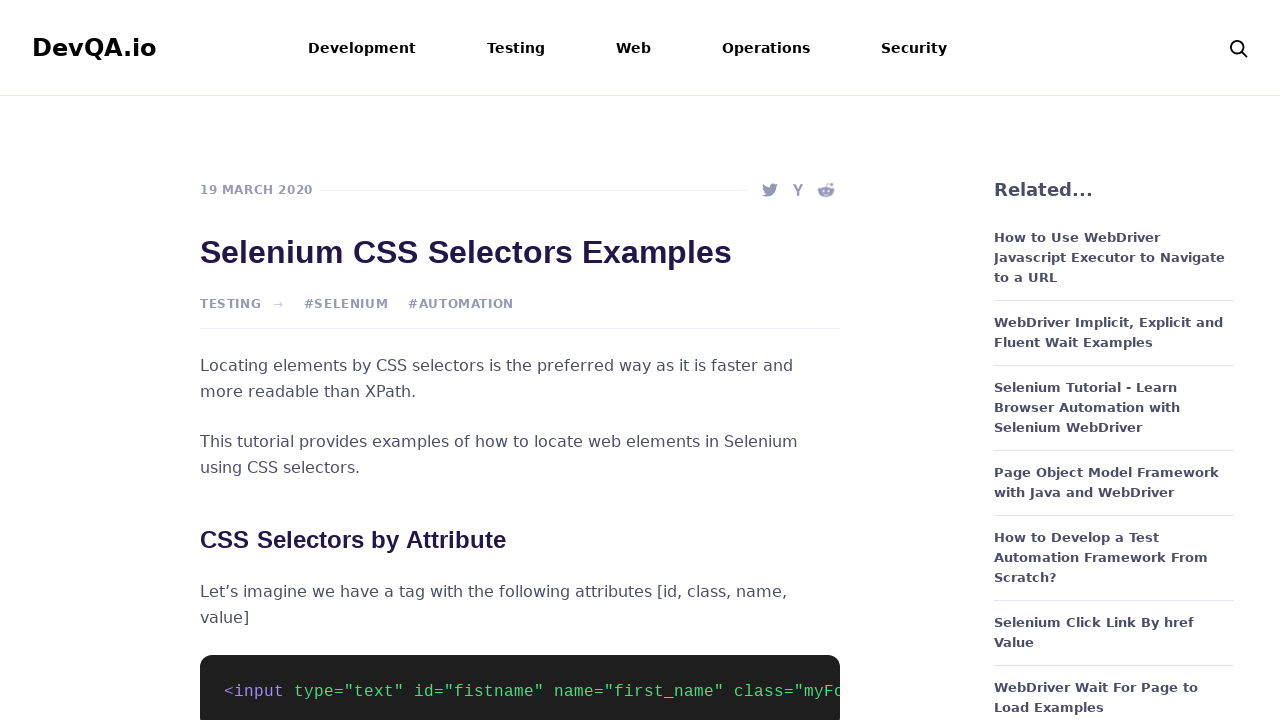

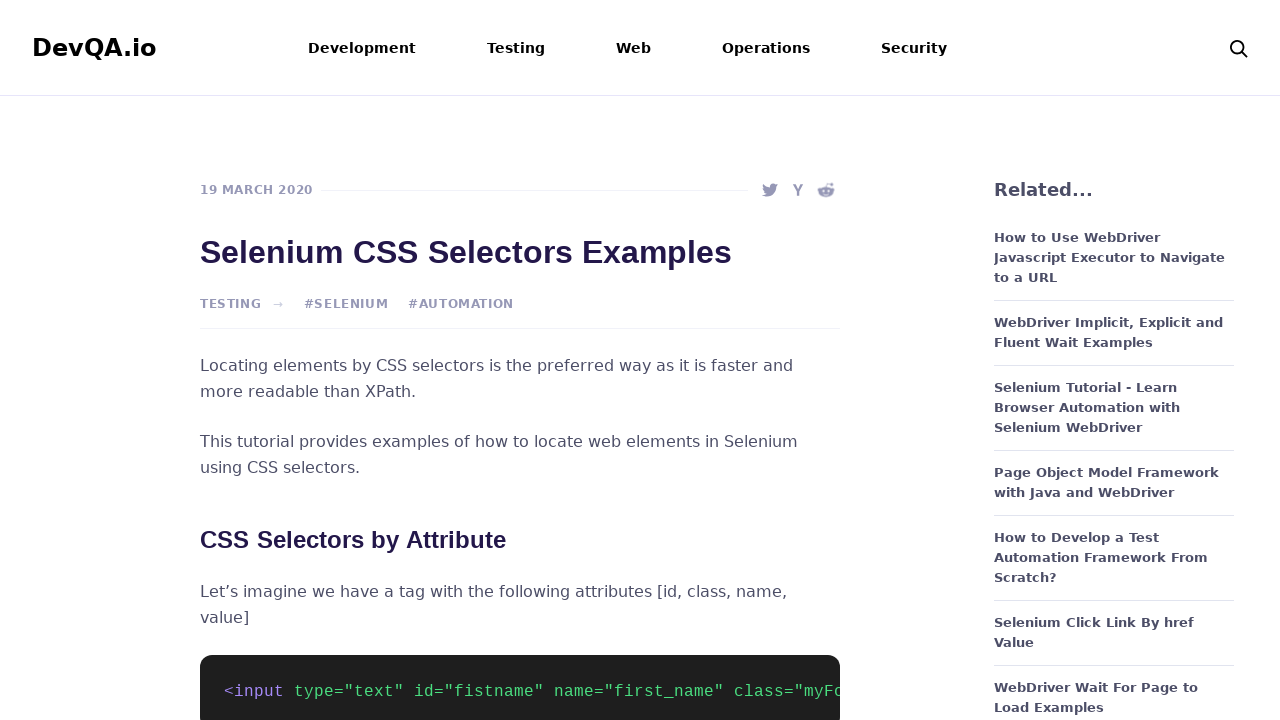